Tests clearing multiple completed todos while keeping active ones

Starting URL: https://todomvc.com/examples/typescript-angular/#/

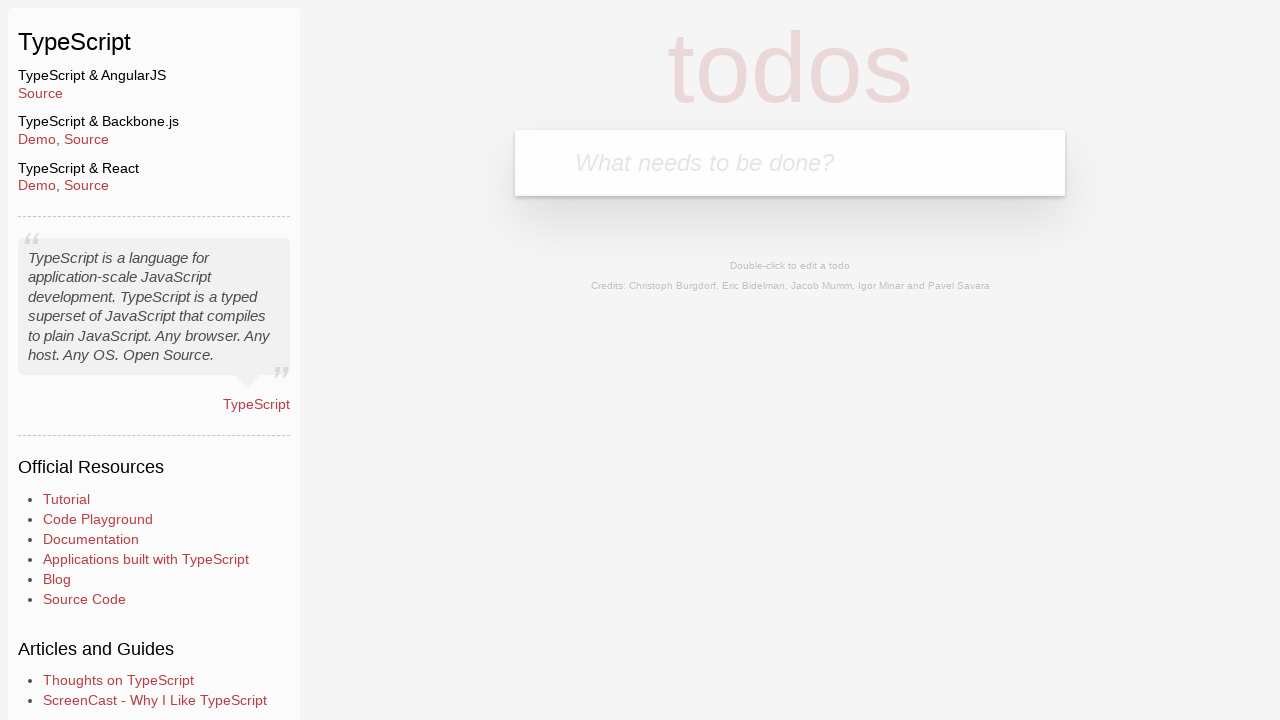

Filled input field with first todo 'Example1' on .new-todo
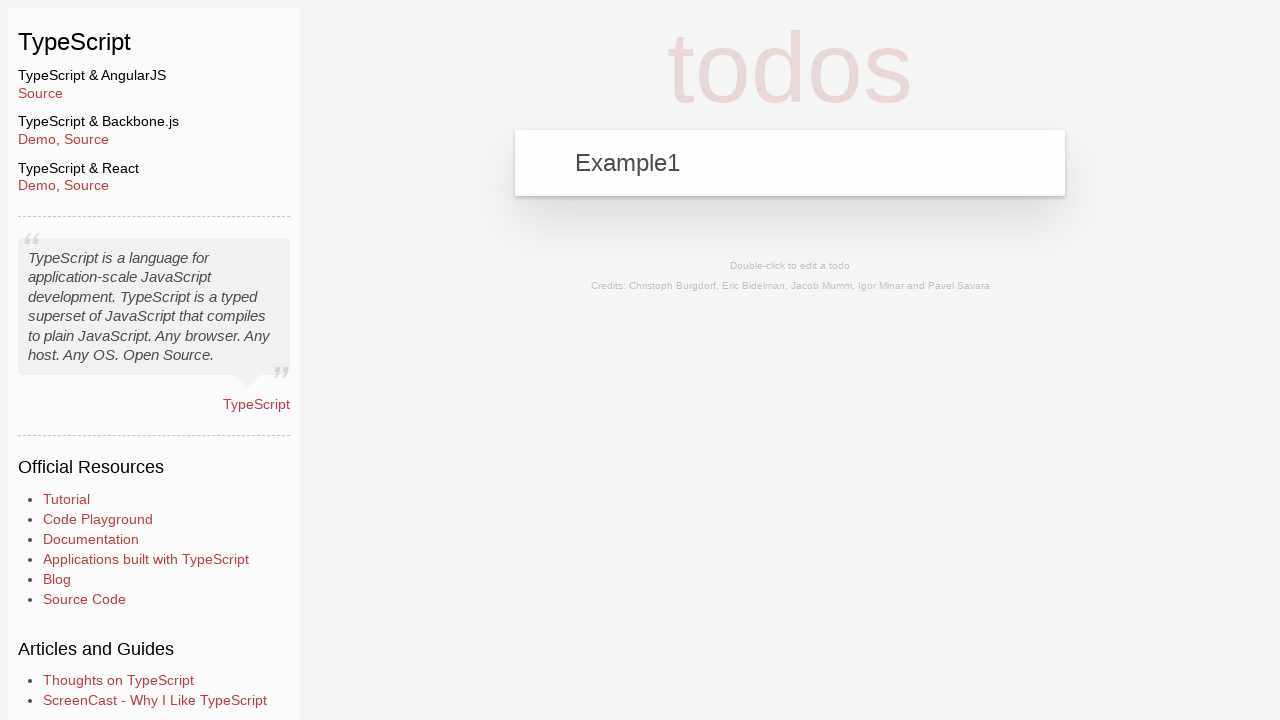

Pressed Enter to add first todo on .new-todo
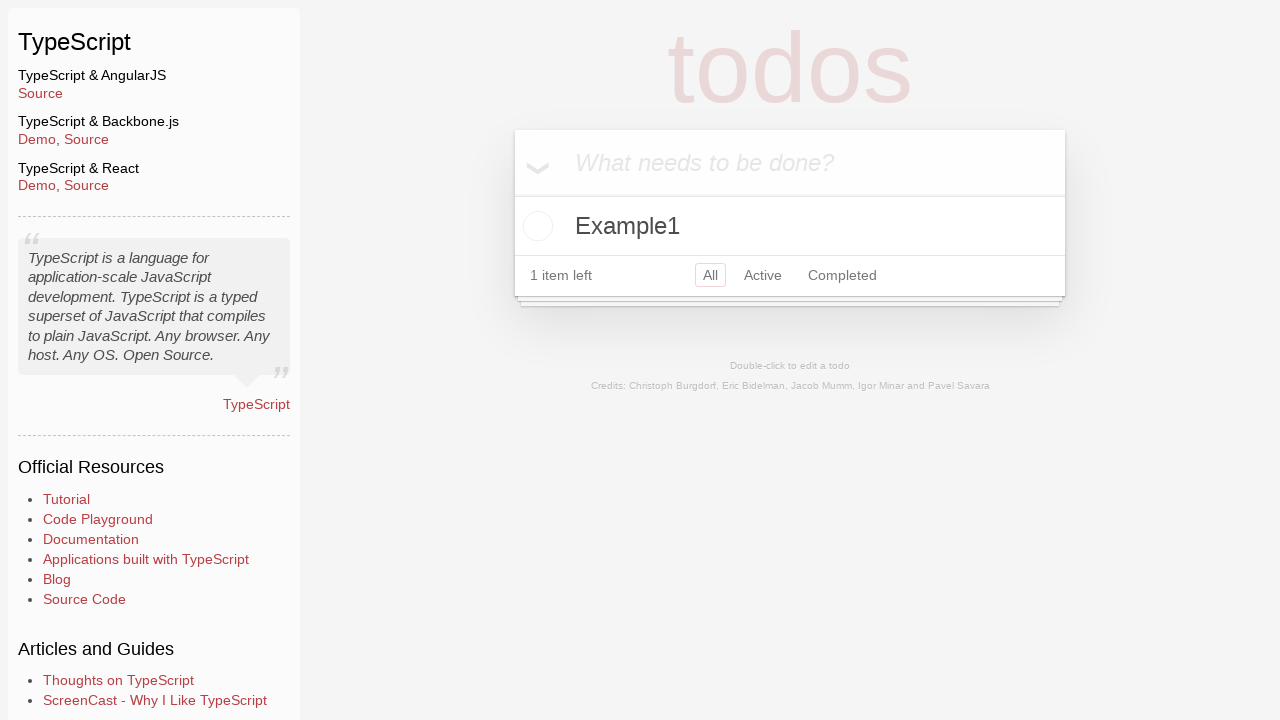

Filled input field with second todo 'Example2' on .new-todo
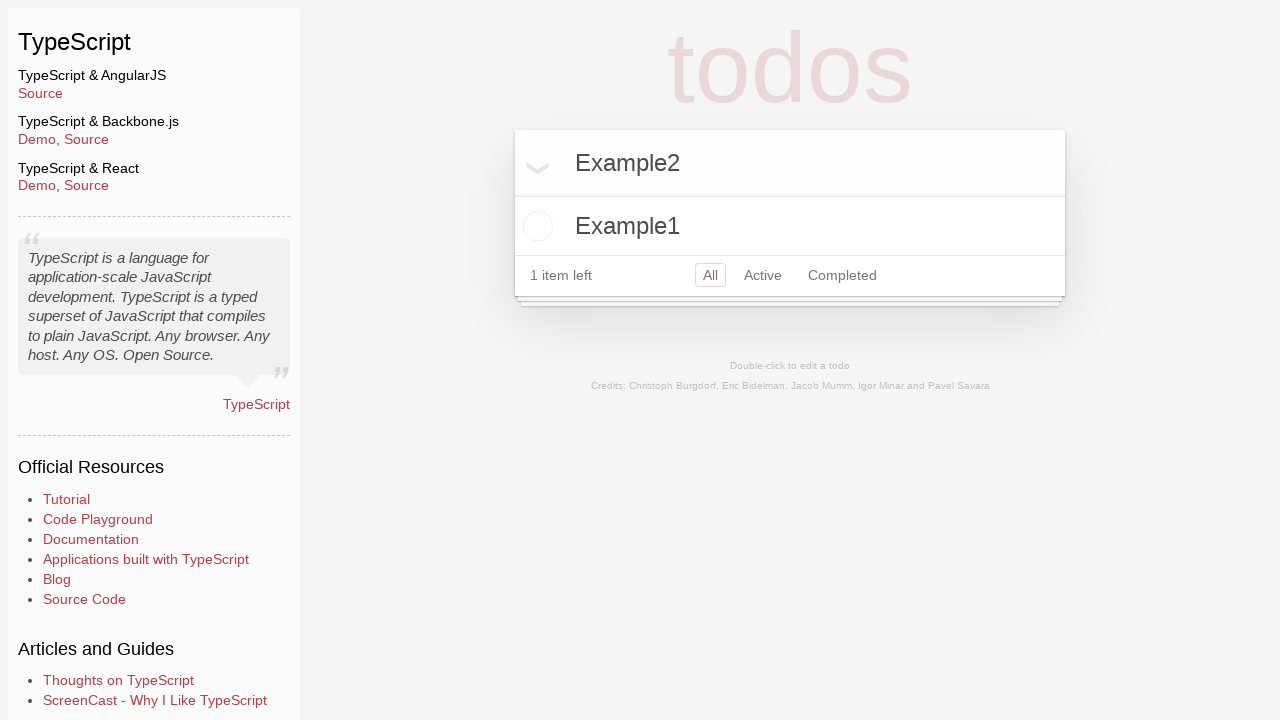

Pressed Enter to add second todo on .new-todo
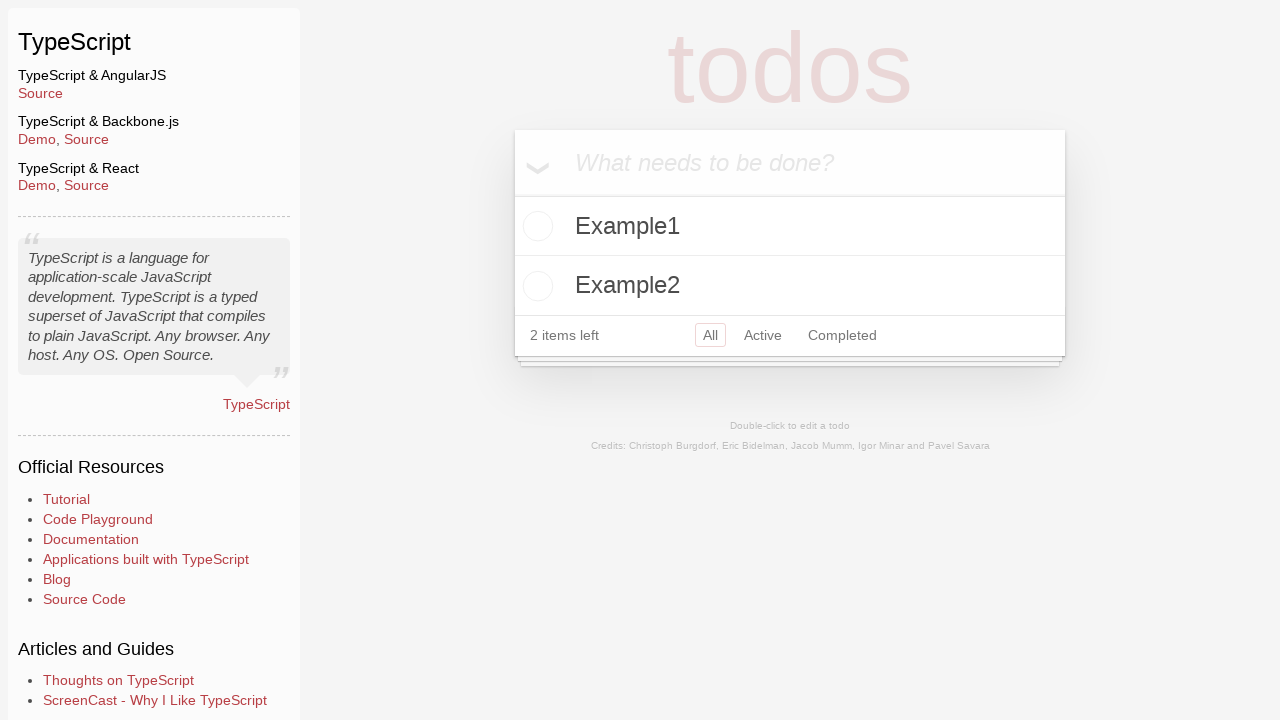

Filled input field with third todo 'Example3' on .new-todo
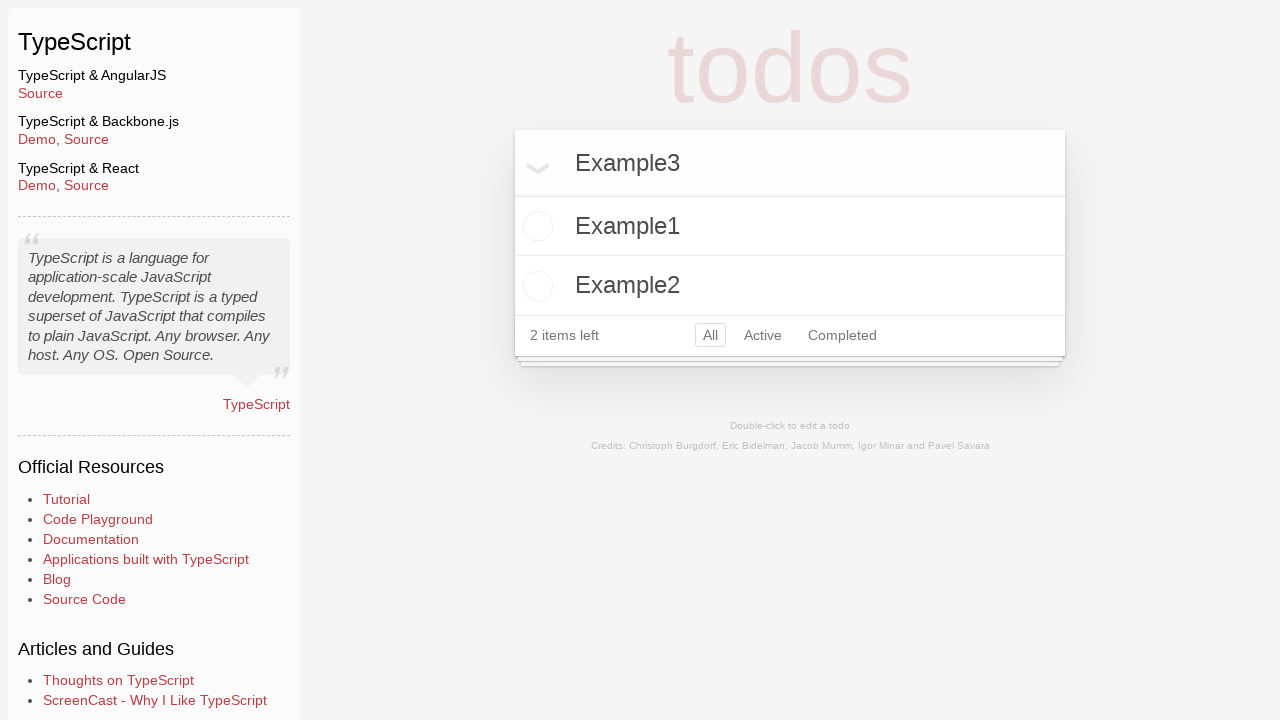

Pressed Enter to add third todo on .new-todo
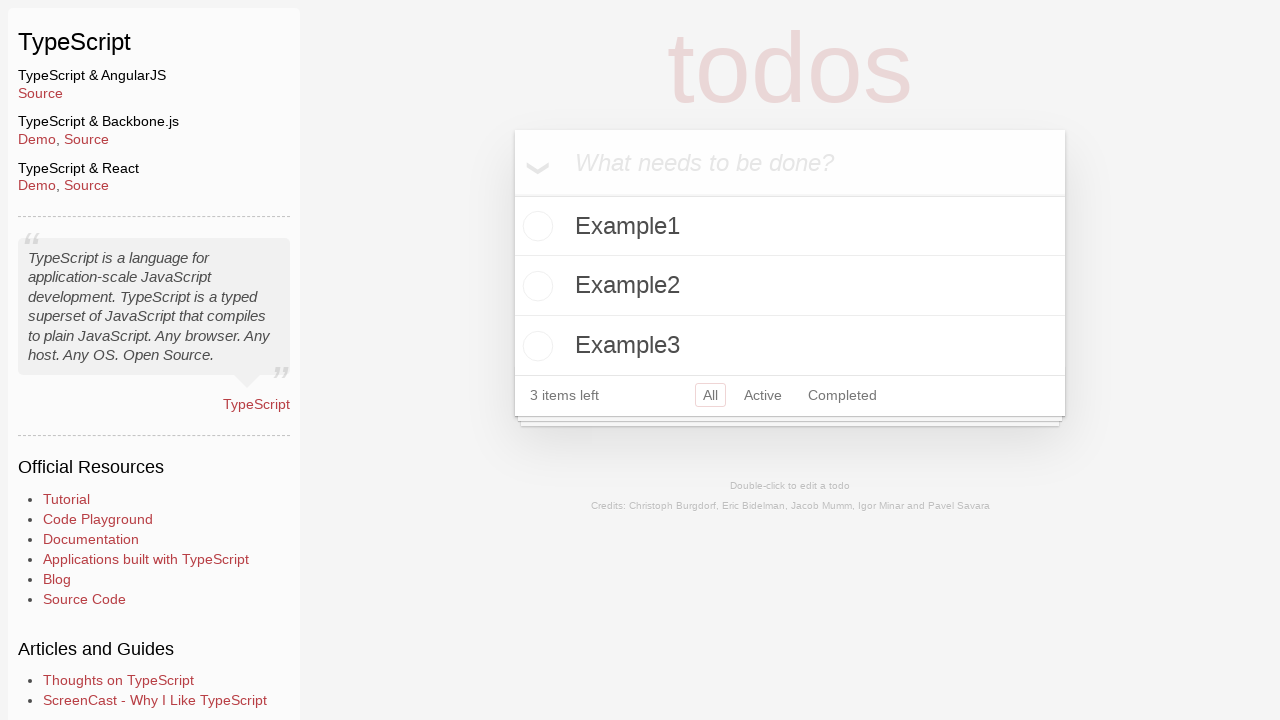

Marked Example2 as completed at (535, 286) on .todo-list li:has-text('Example2') .toggle
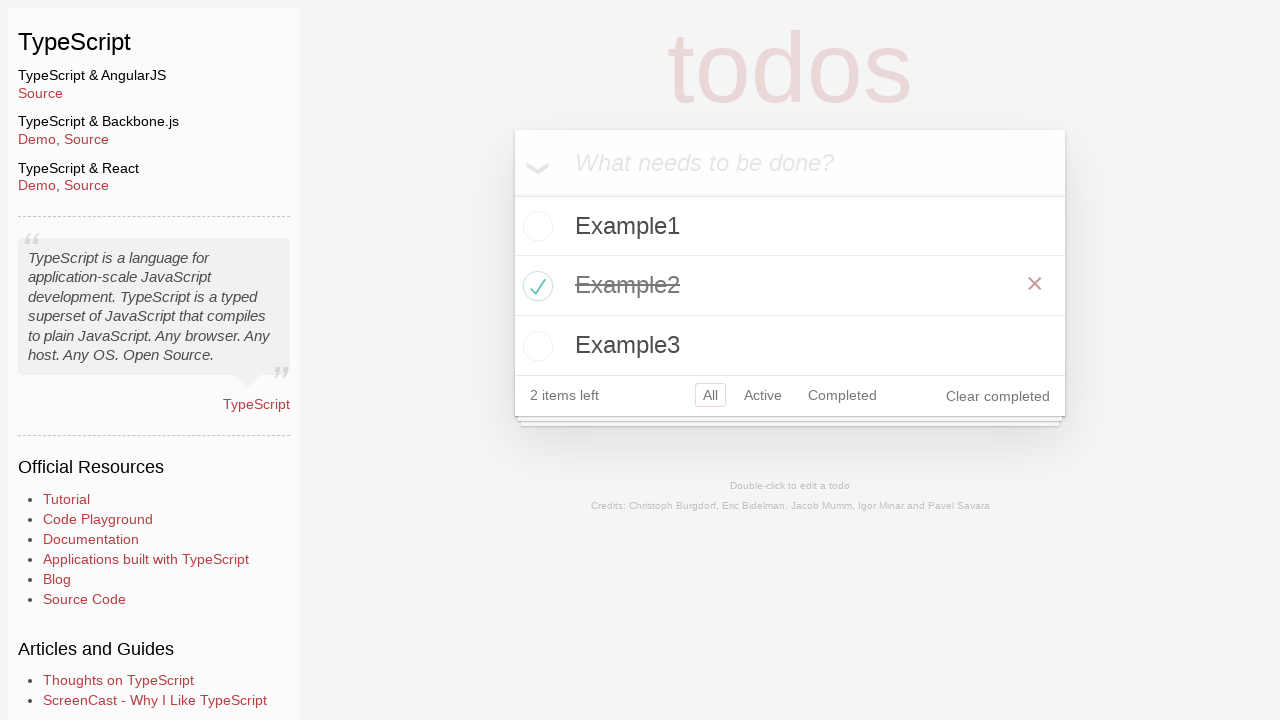

Marked Example3 as completed at (535, 346) on .todo-list li:has-text('Example3') .toggle
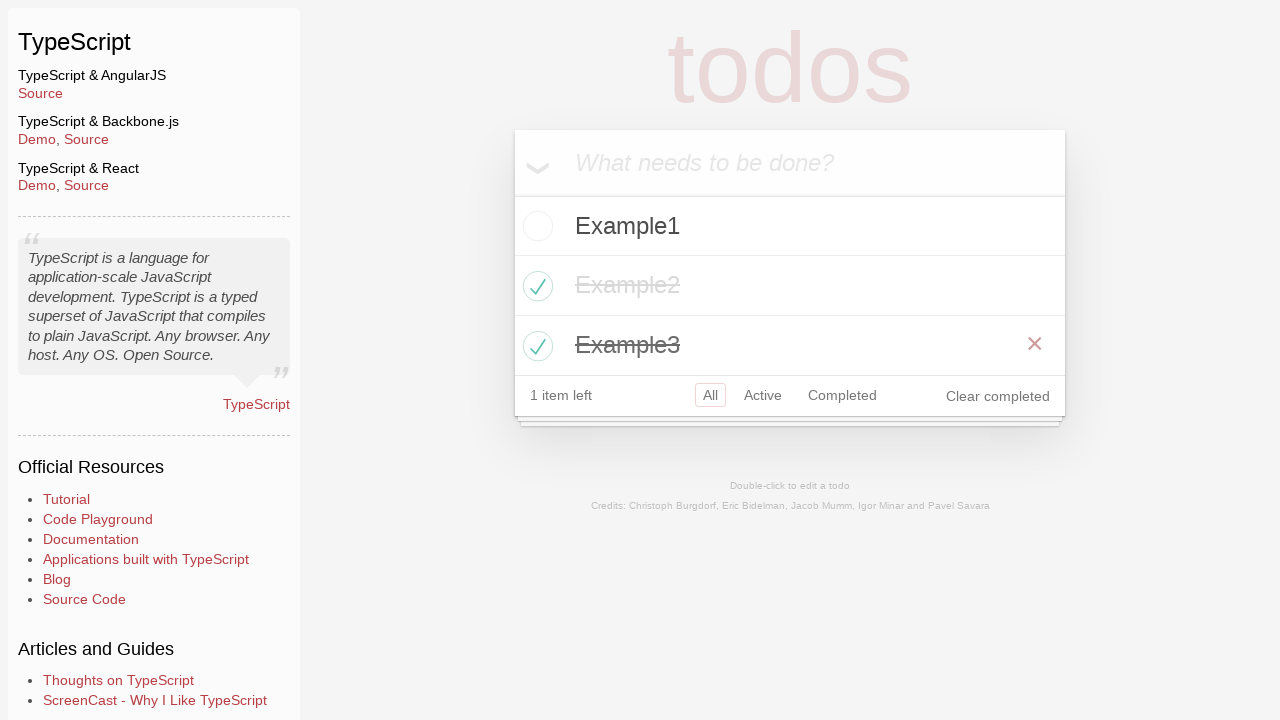

Clicked clear completed button to remove completed todos at (998, 396) on .clear-completed
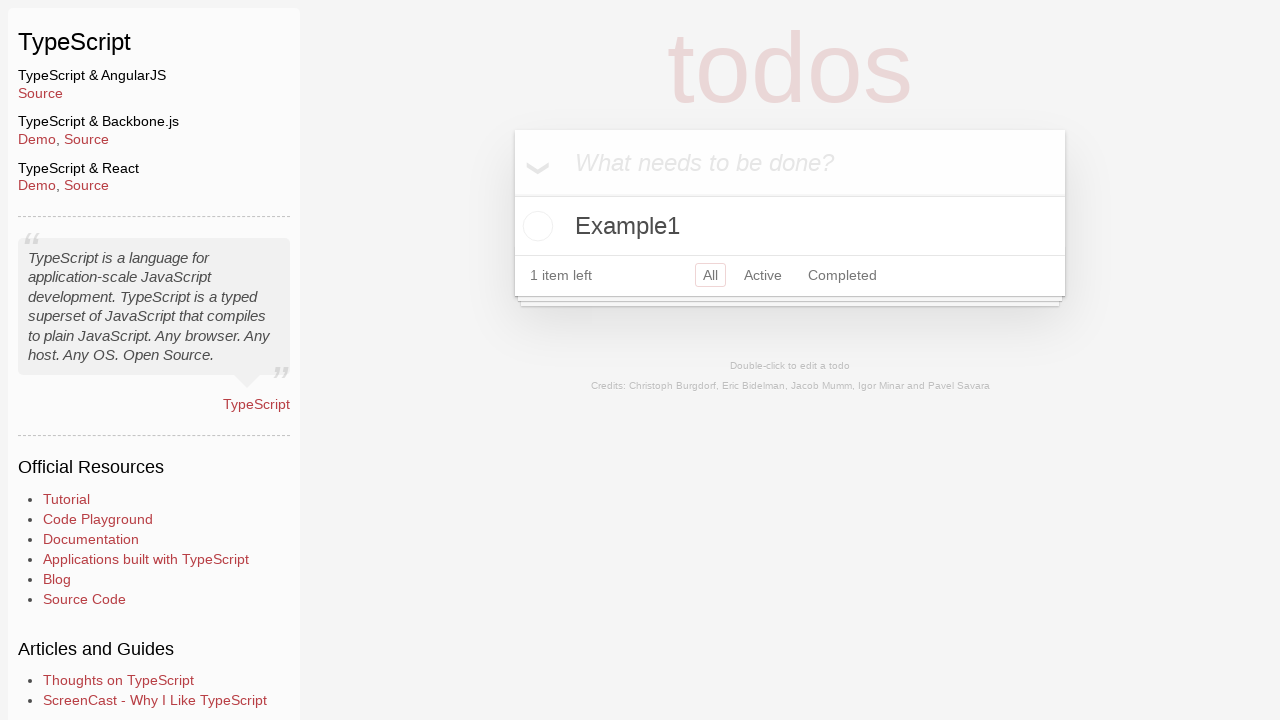

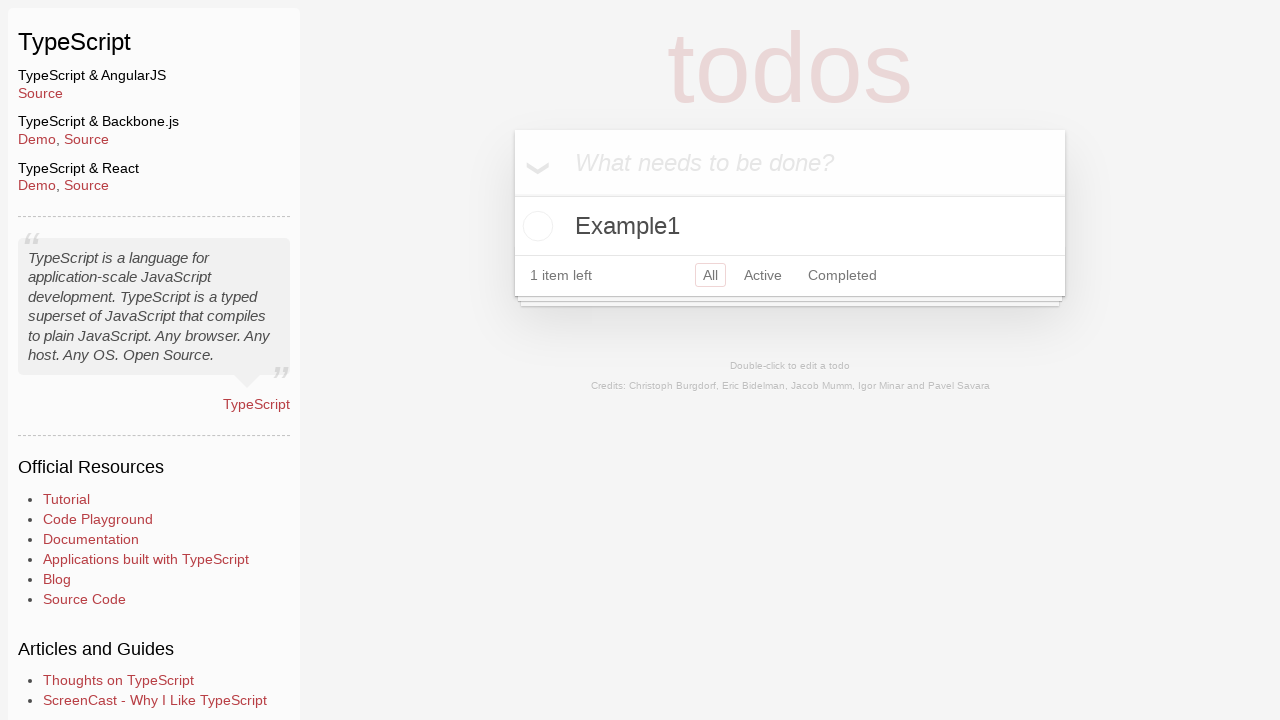